Tests that the email button has the correct mailto link attribute and clicks it

Starting URL: https://larsenvini.pages.dev

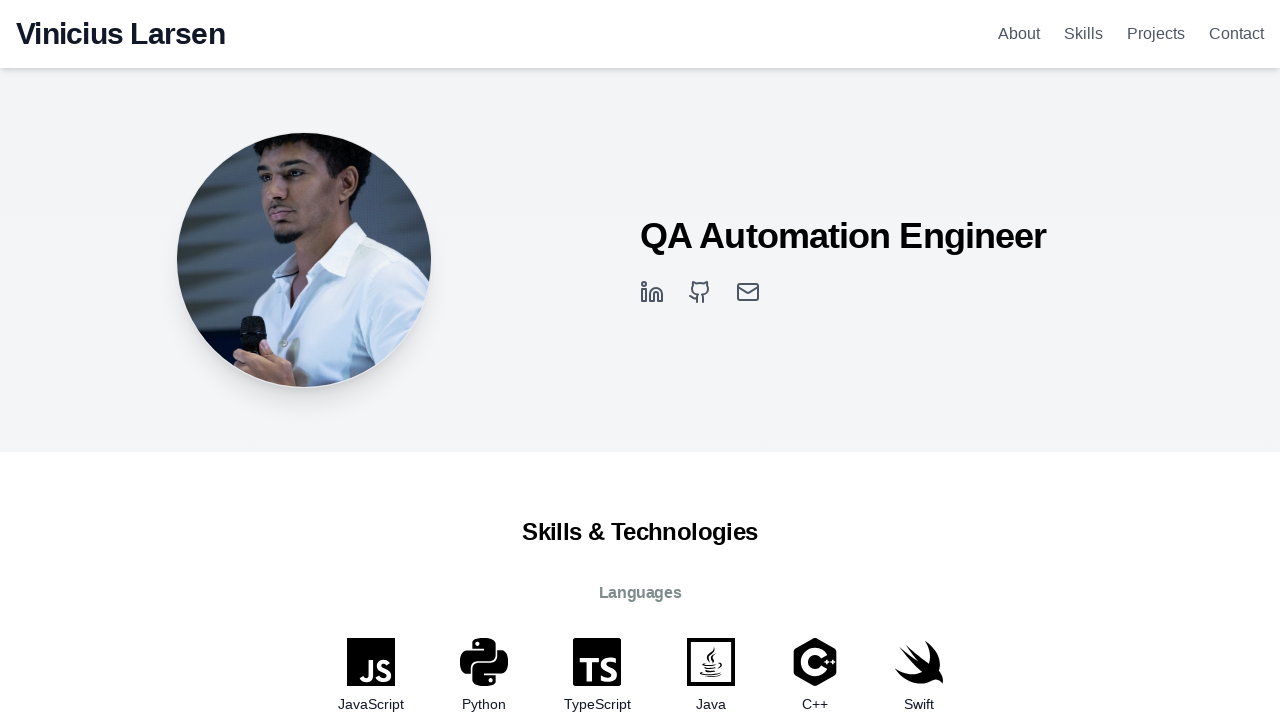

Located the first email button with mailto link
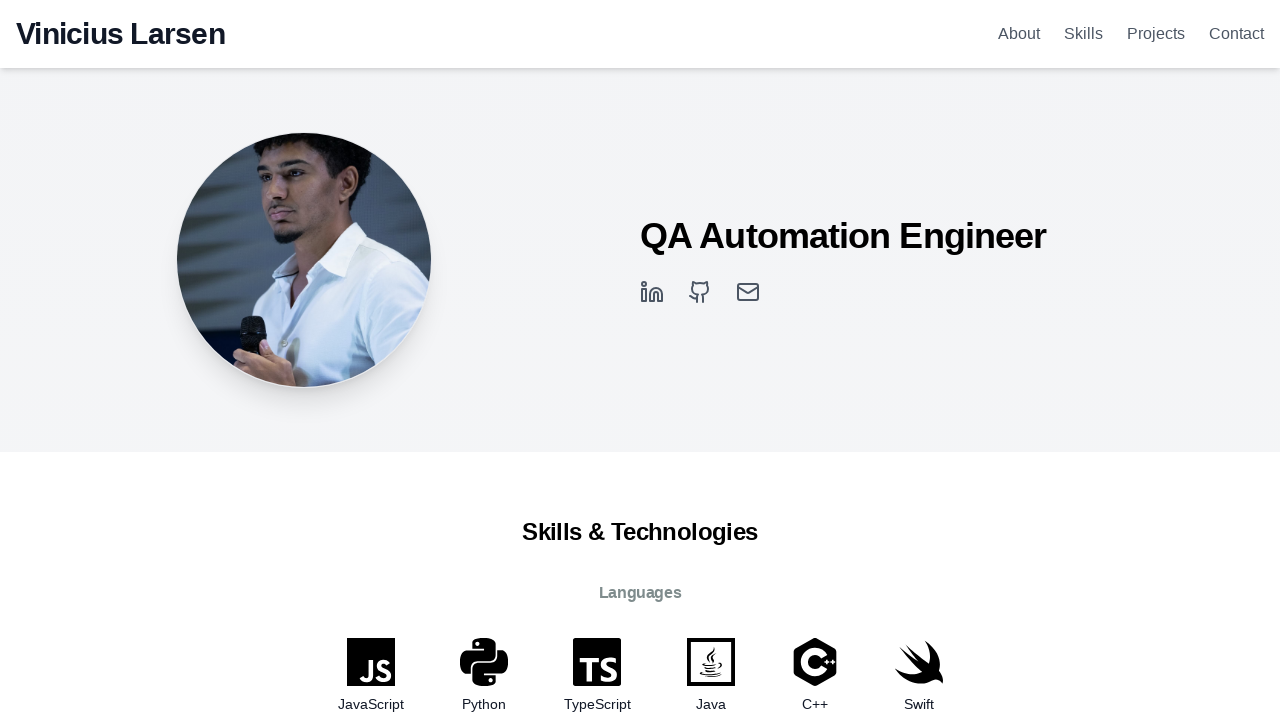

Retrieved href attribute from email button
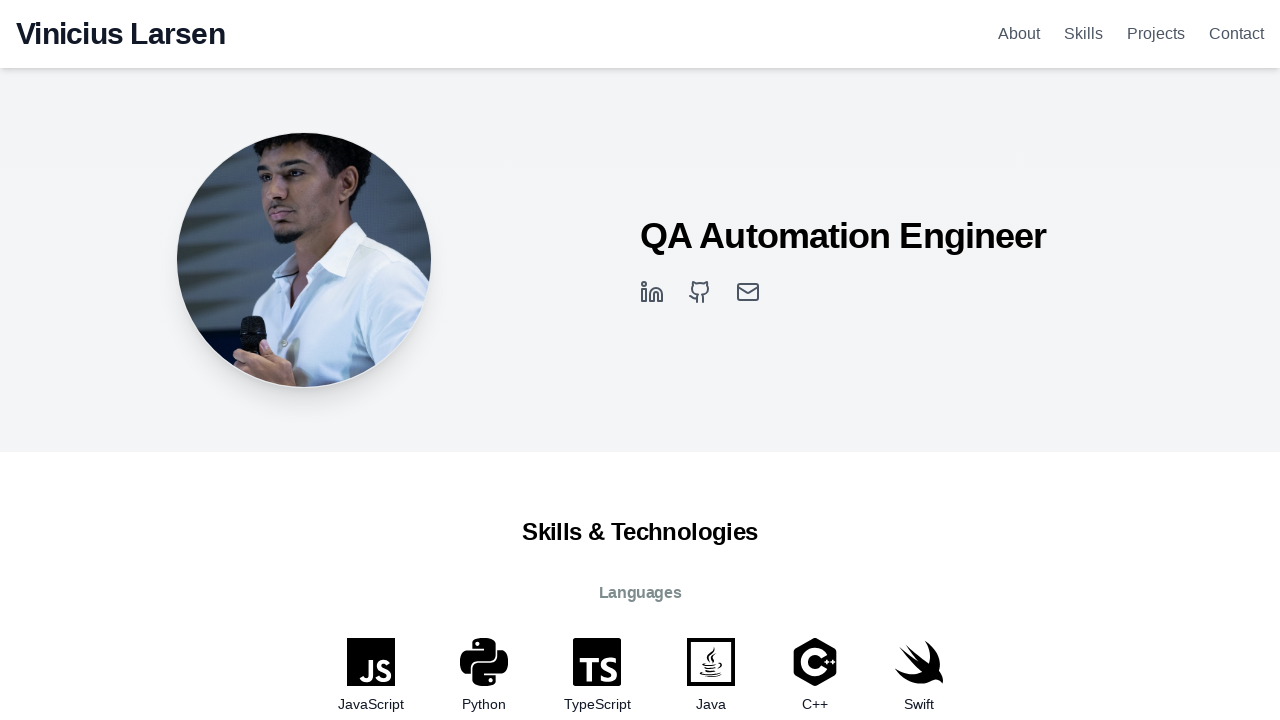

Verified email button has correct mailto link: mailto:larsenvinicius8@gmail.com
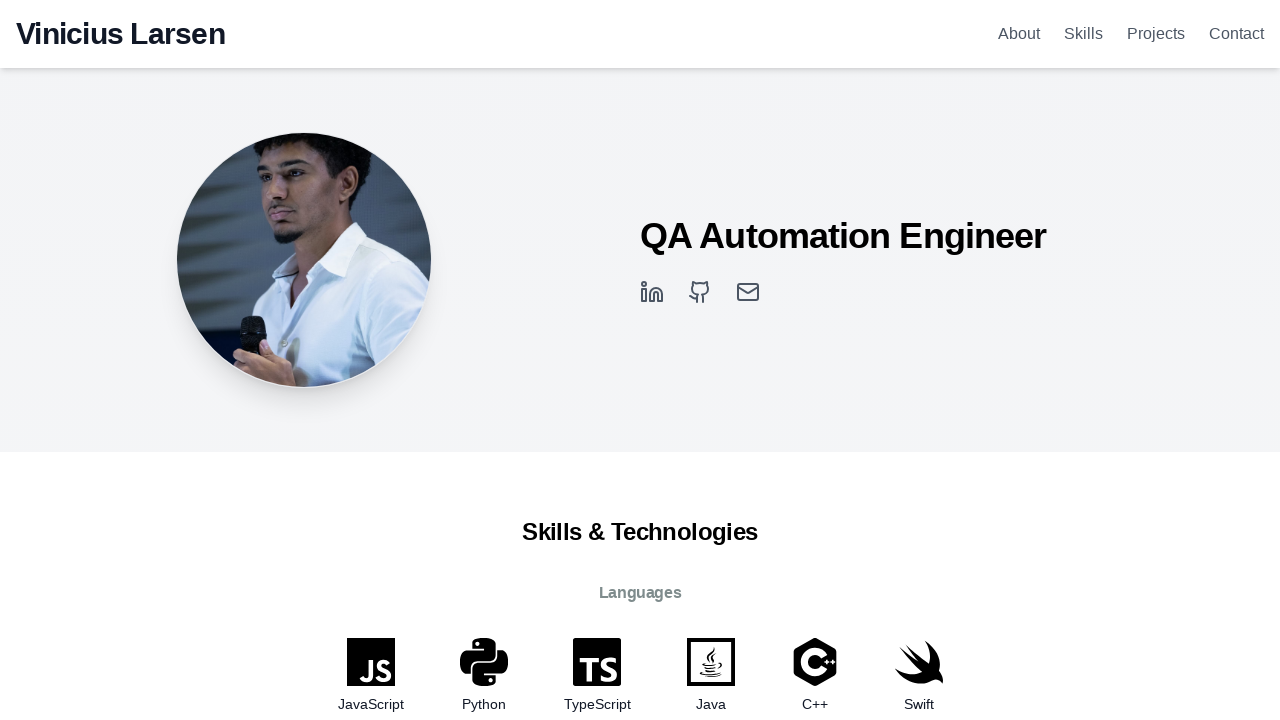

Clicked the email button at (748, 292) on a[href^="mailto:"] >> nth=0
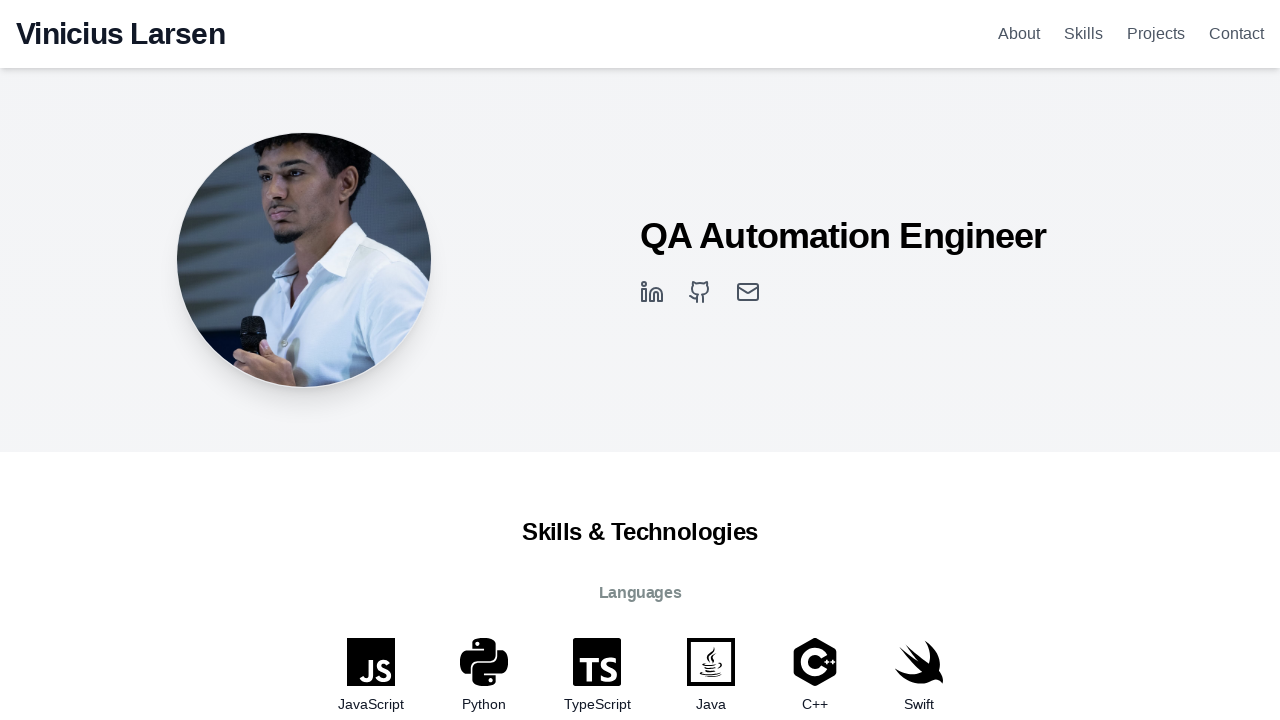

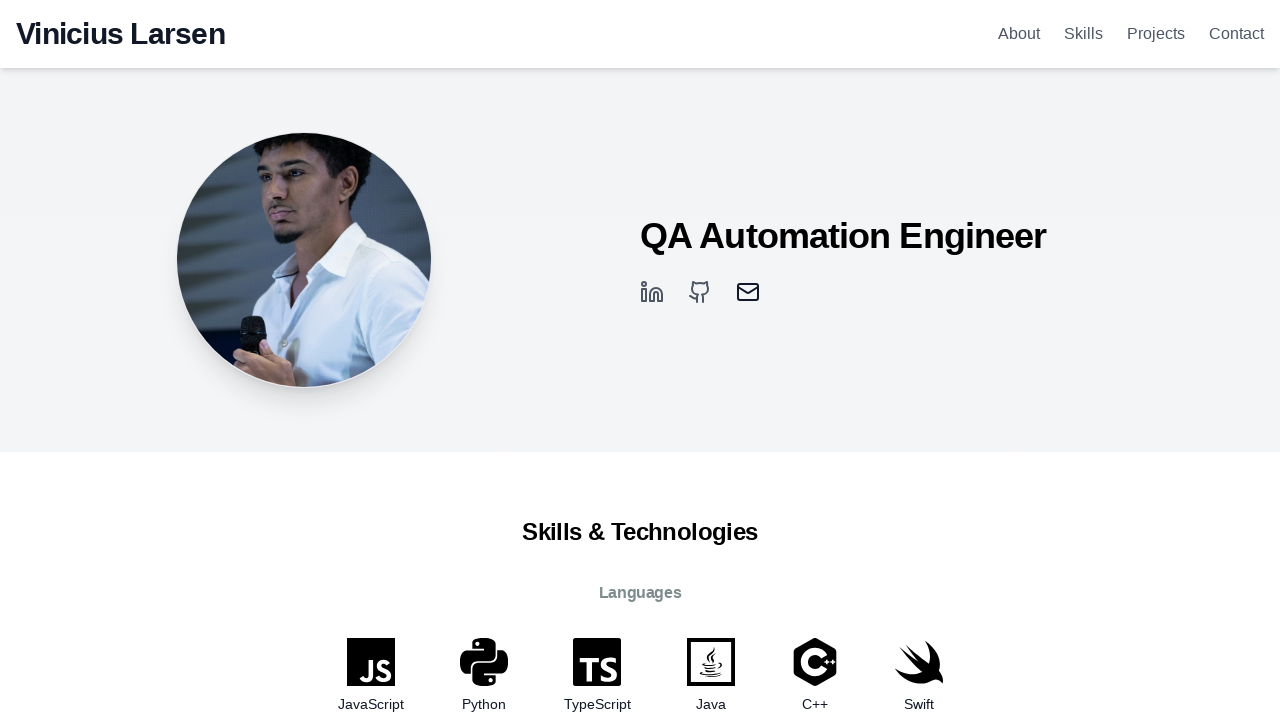